Tests waiting for specific text to appear in a dynamically loaded element after clicking start button

Starting URL: https://the-internet.herokuapp.com/dynamic_loading/1

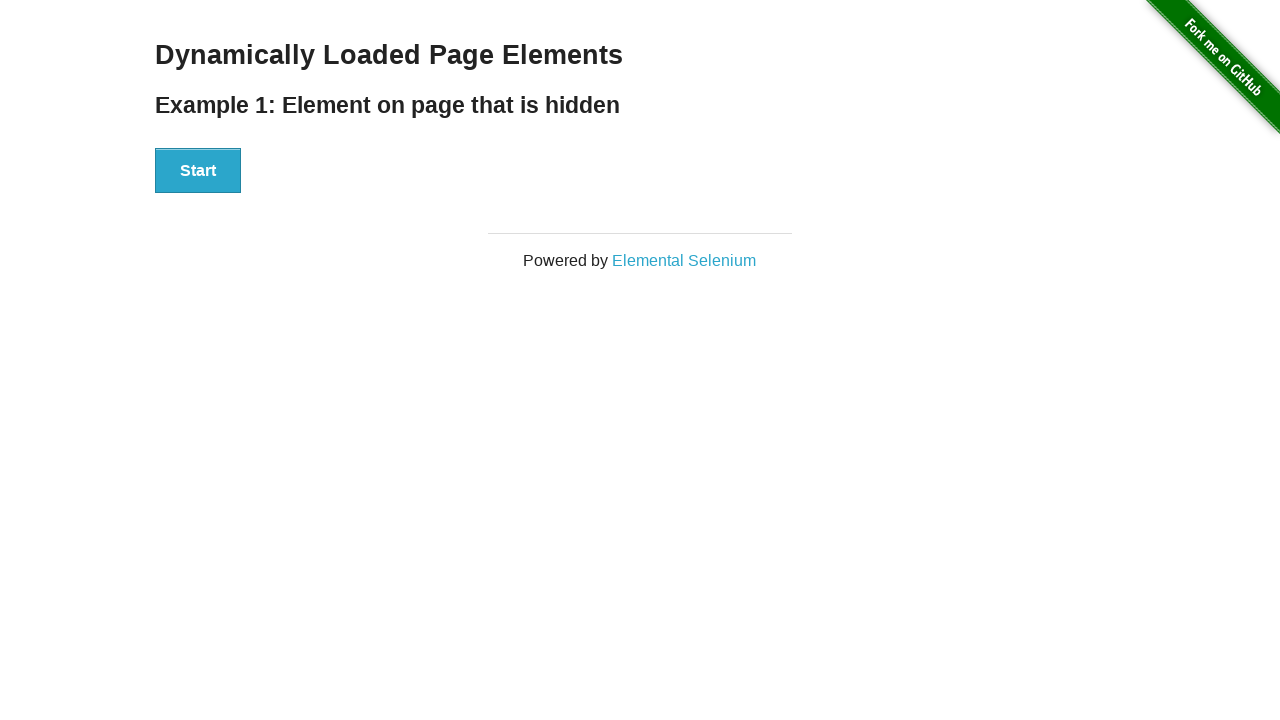

Clicked Start button to trigger dynamic loading at (198, 171) on xpath=//div[@id='start']/button[.='Start']
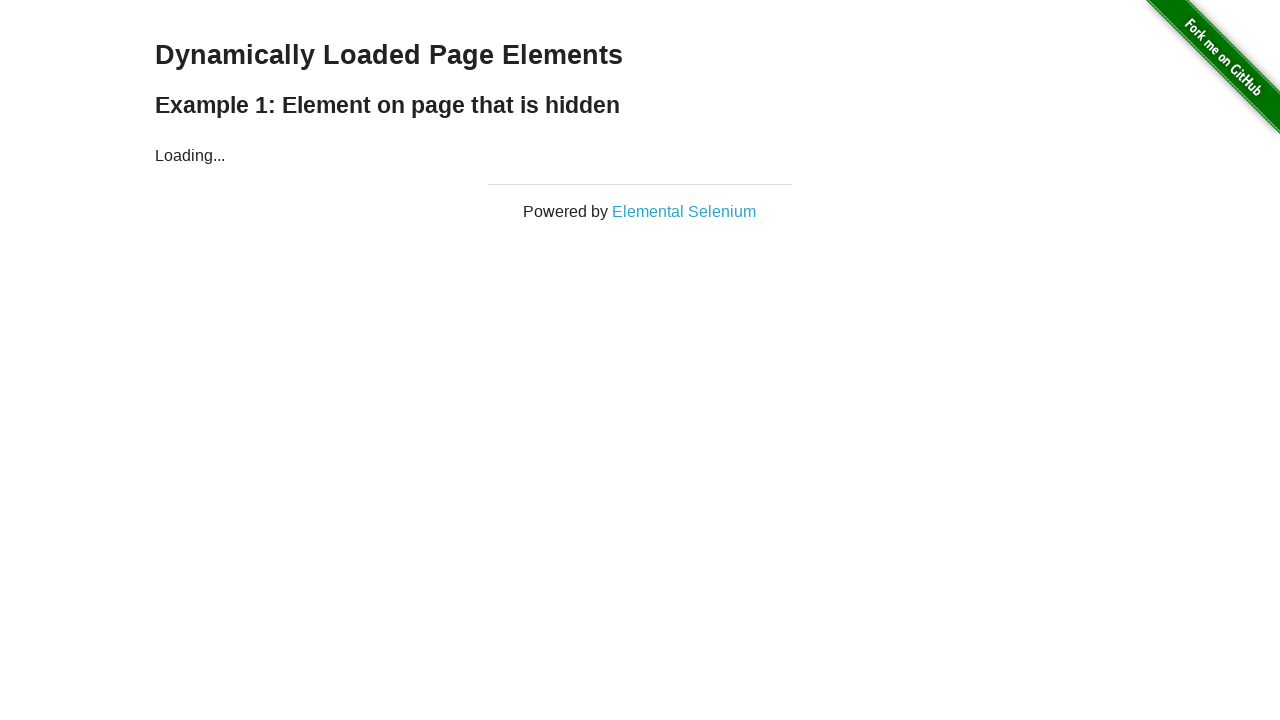

Waited for 'Hello World!' text to appear in finish element
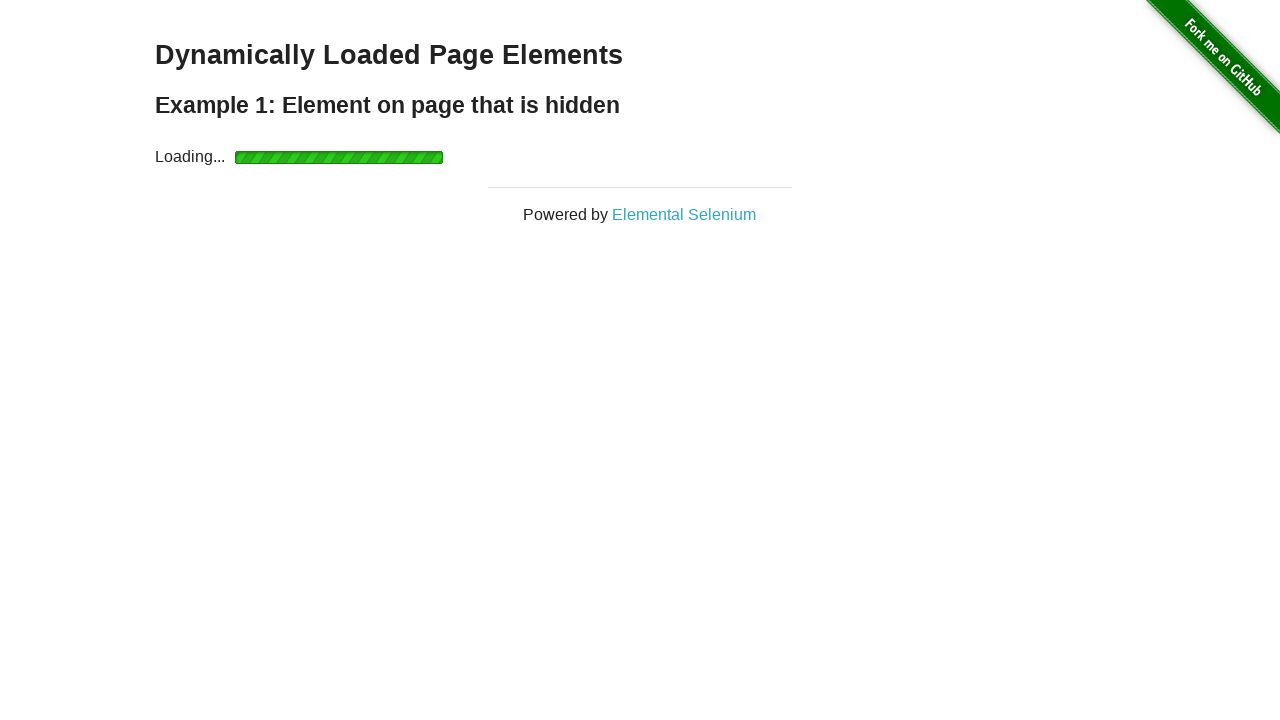

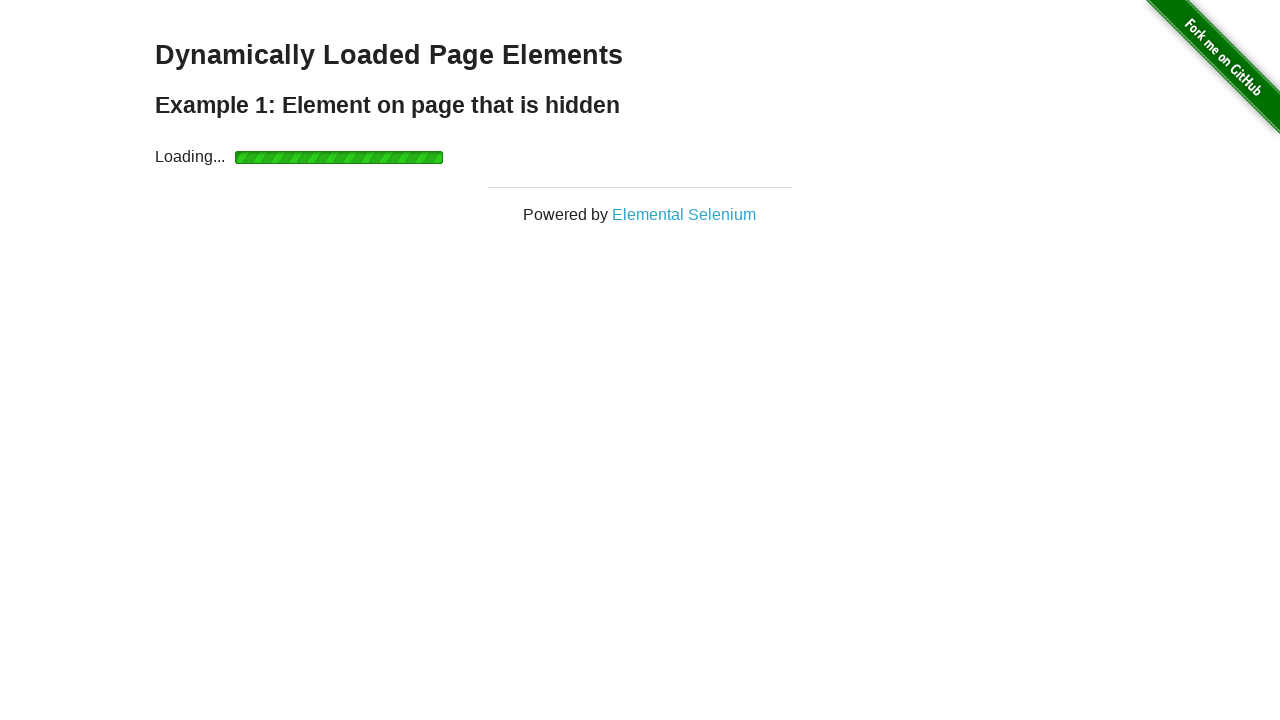